Handles various JavaScript alerts including basic alerts, timed alerts, confirm dialogs, and prompt dialogs

Starting URL: https://demoqa.com/alerts

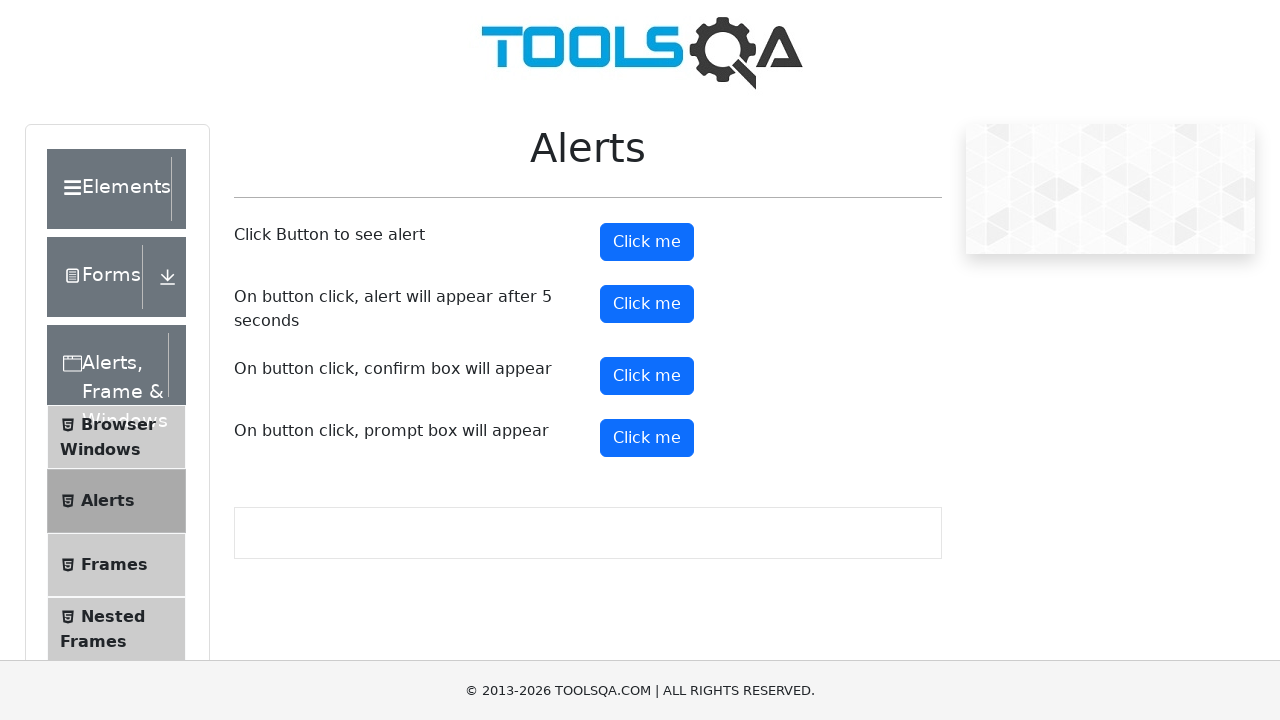

Clicked alert button to trigger basic alert at (647, 242) on #alertButton
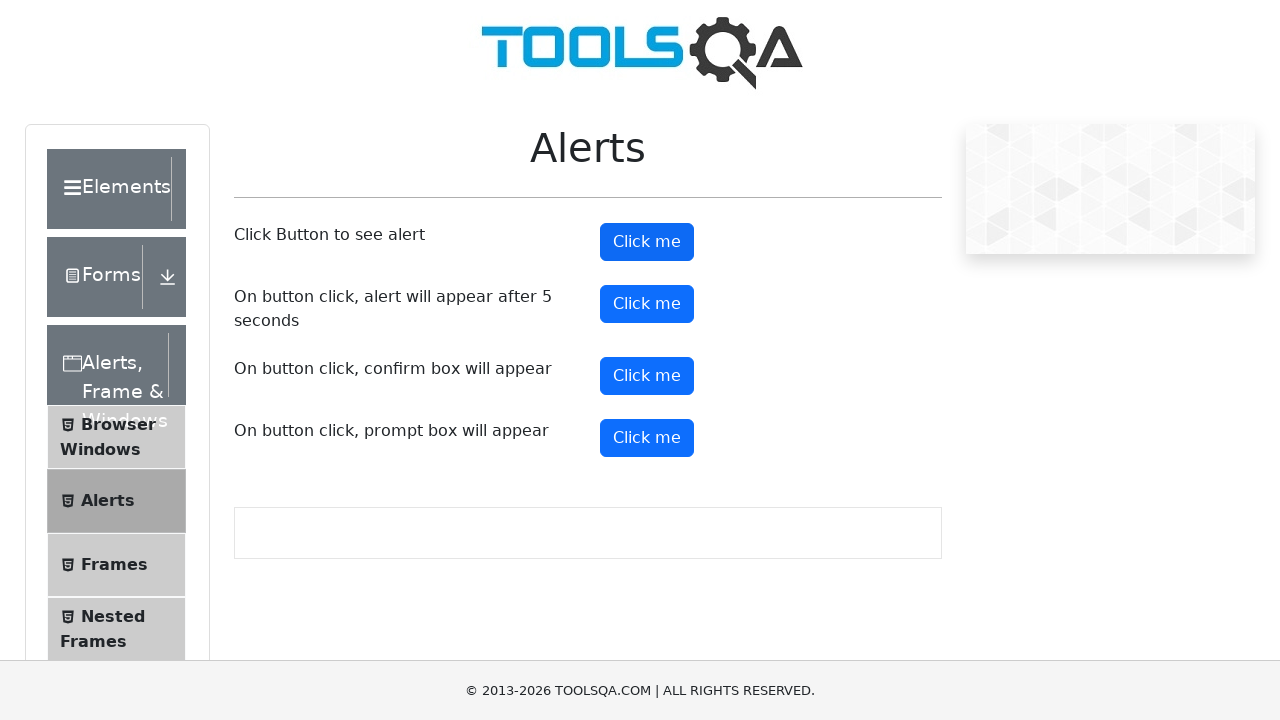

Set up dialog handler to accept basic alert
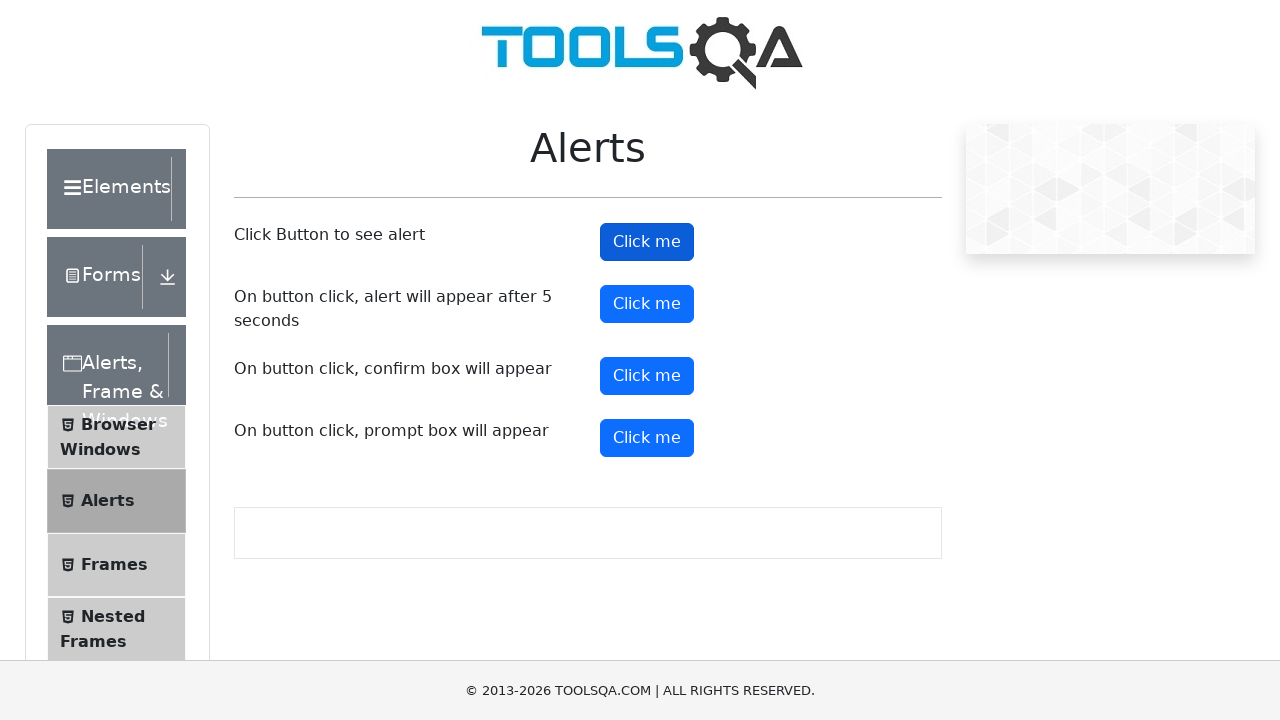

Clicked timed alert button at (647, 304) on #timerAlertButton
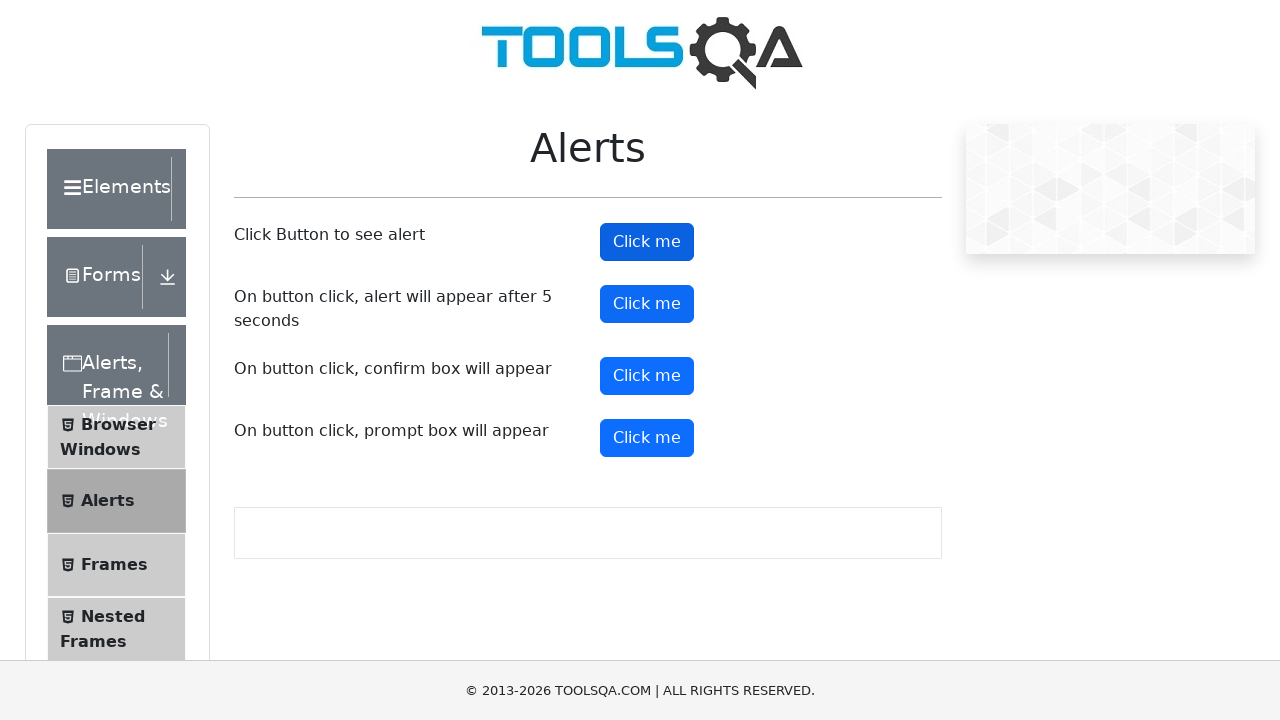

Waited 6 seconds for timed alert to appear
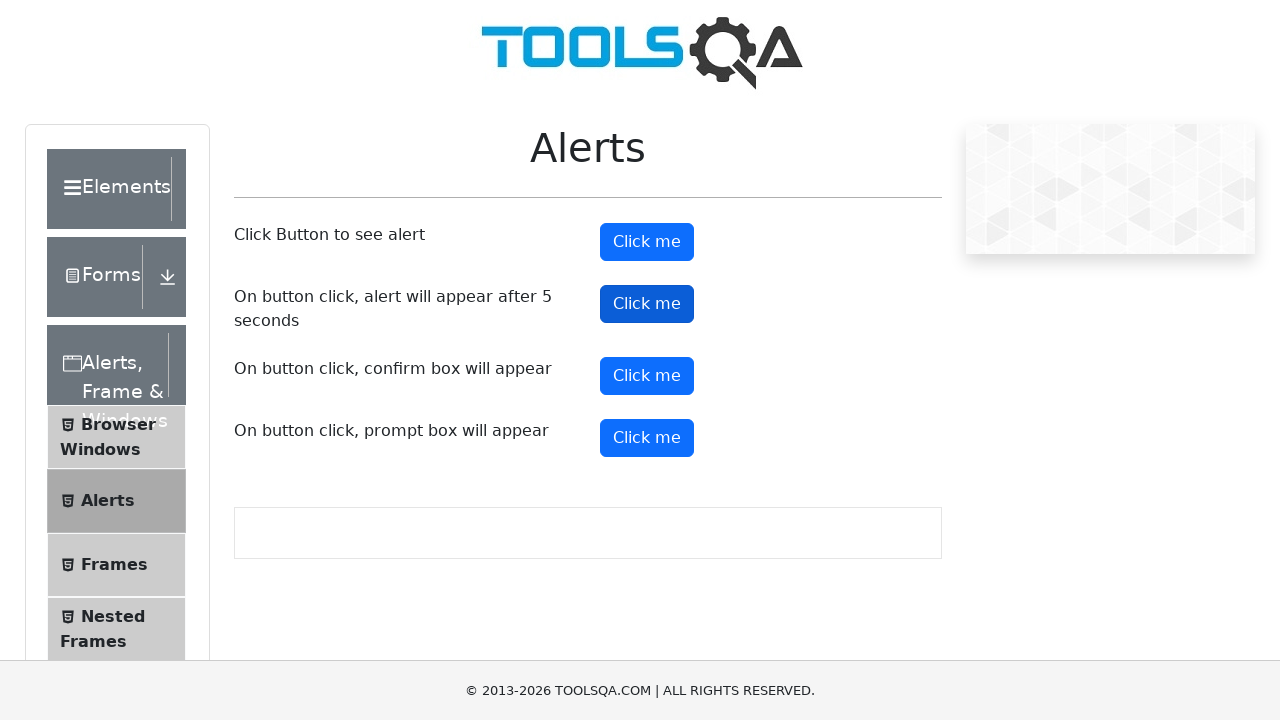

Set up dialog handler to accept timed alert
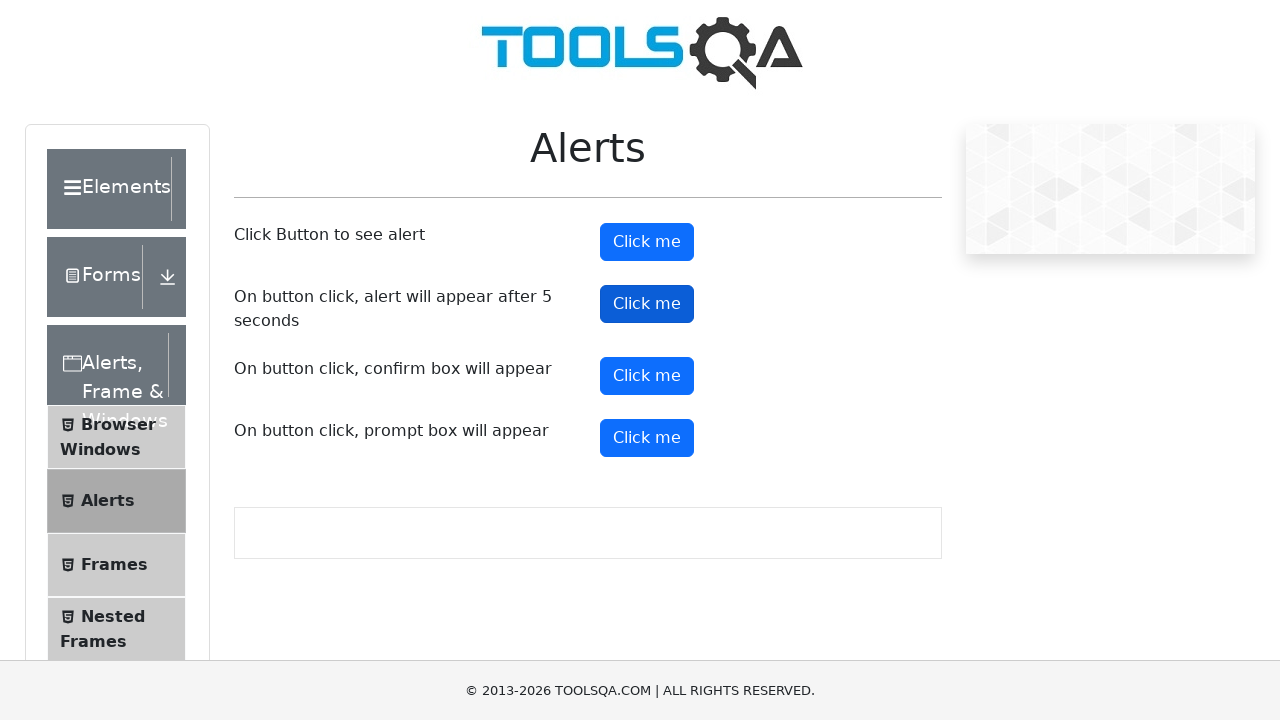

Clicked confirm button to trigger confirm dialog at (647, 376) on #confirmButton
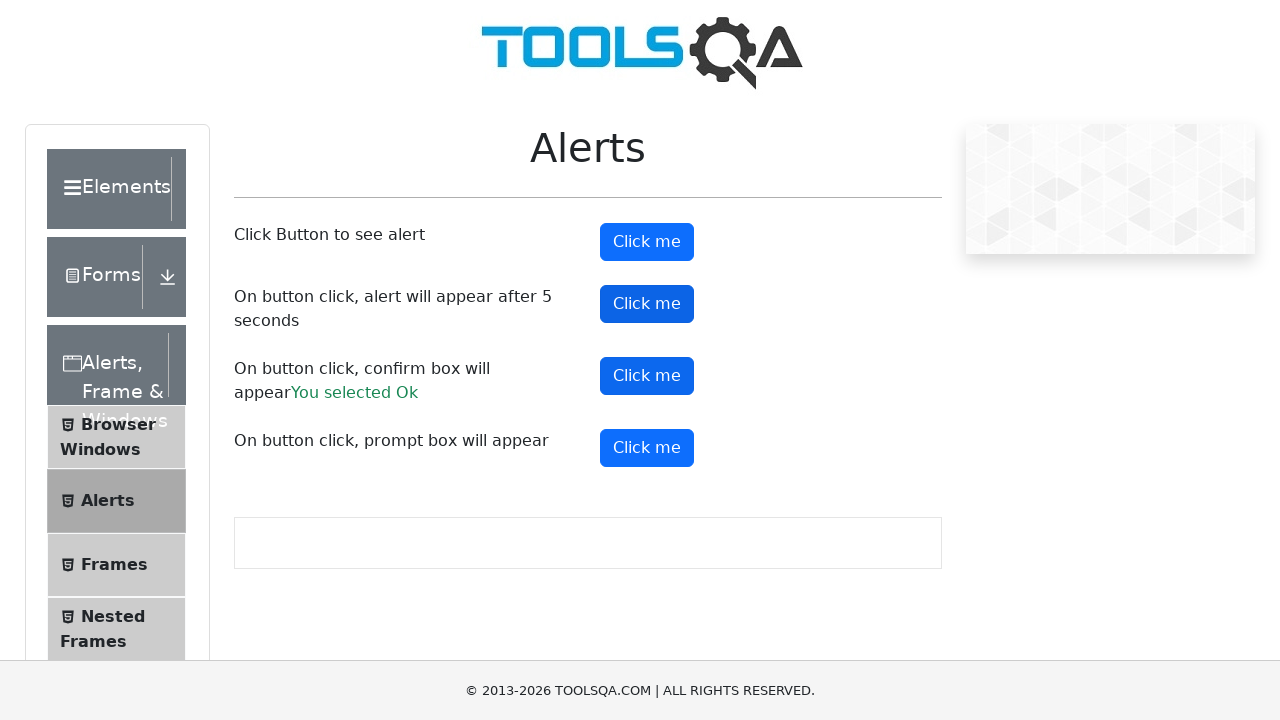

Set up dialog handler to dismiss confirm dialog
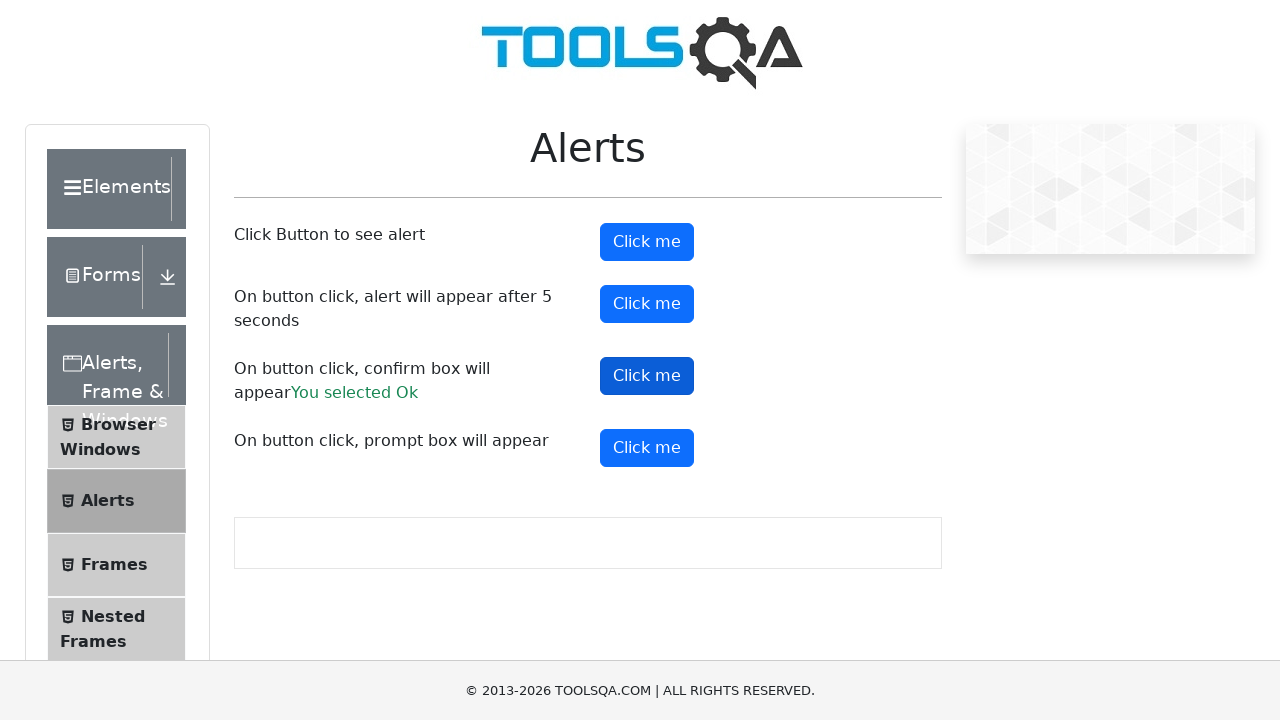

Clicked prompt button to trigger prompt dialog at (647, 448) on #promtButton
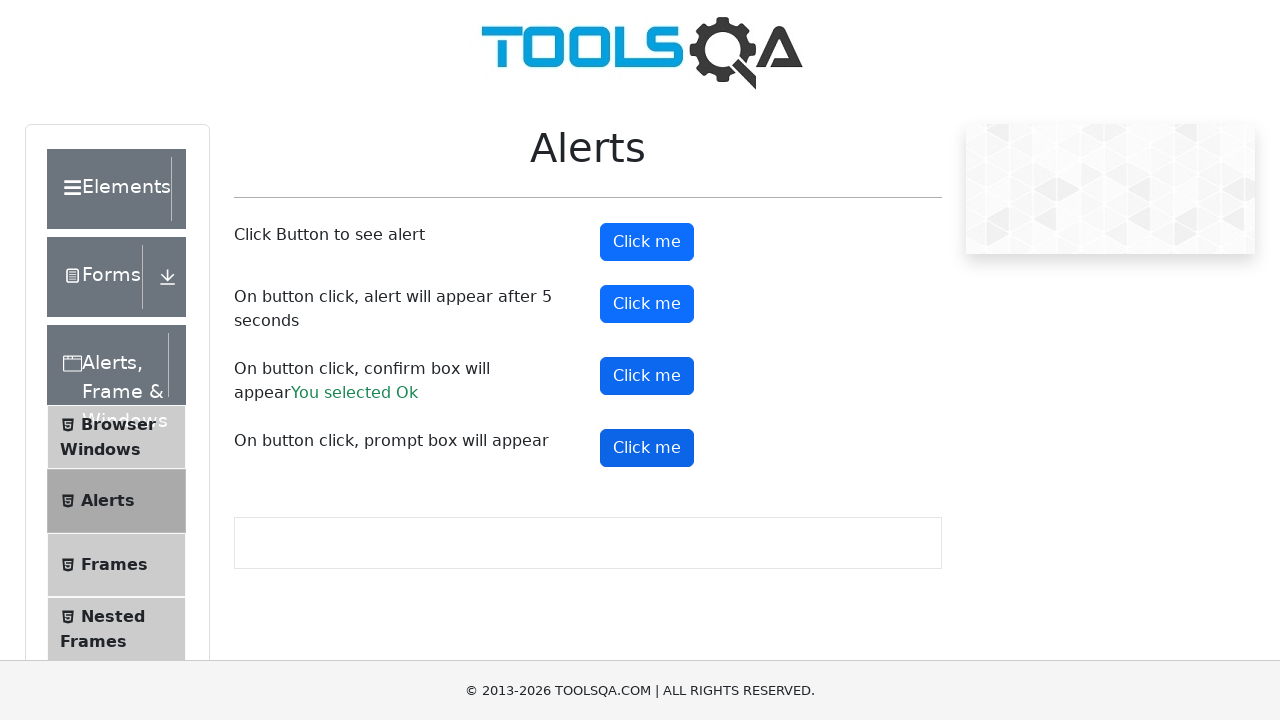

Set up dialog handler to accept prompt dialog with text 'Amit'
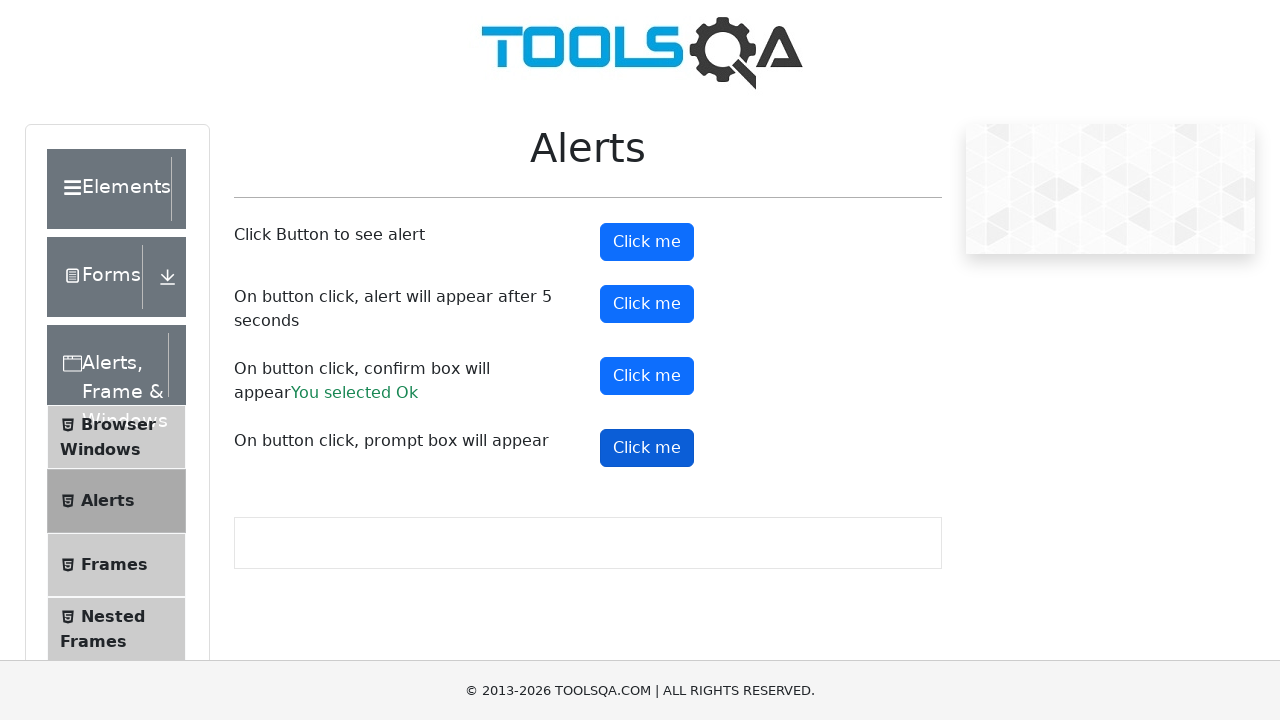

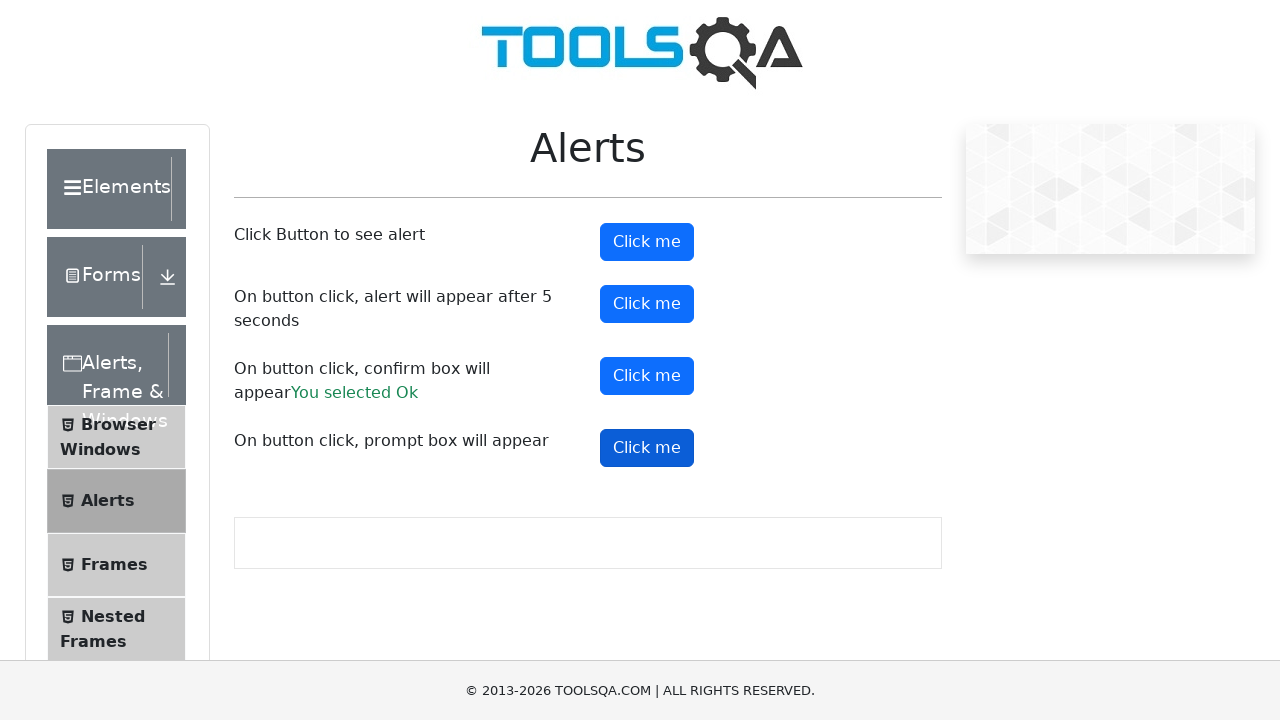